Tests clicking a button that triggers a JavaScript log with stack trace on a Selenium test page

Starting URL: https://www.selenium.dev/selenium/web/bidi/logEntryAdded.html

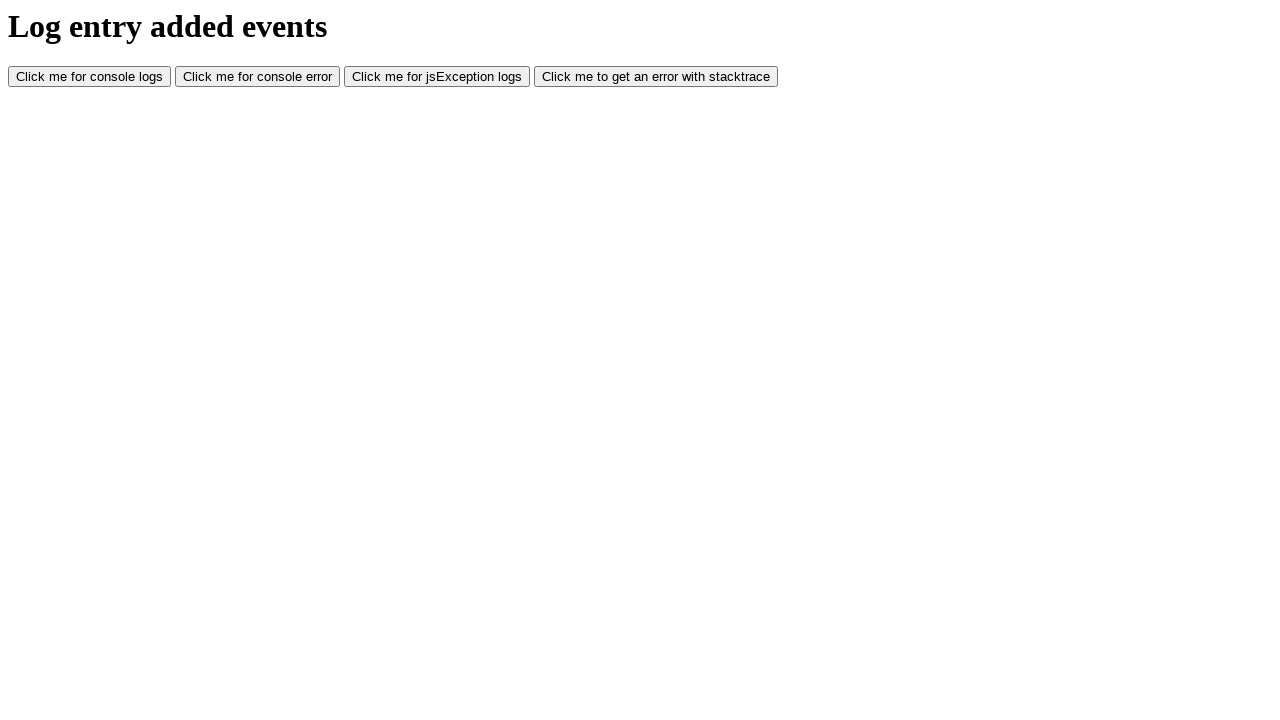

Navigated to Selenium BiDi log entry test page
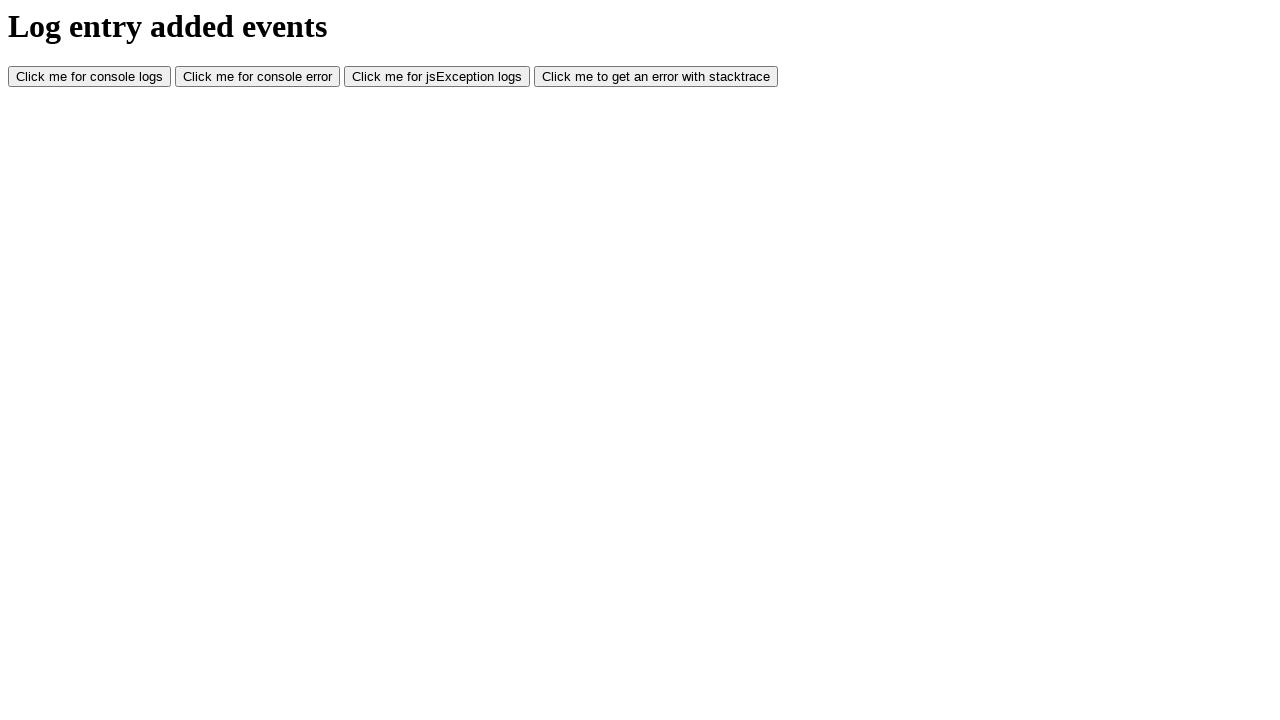

Clicked button that triggers JavaScript log with stack trace at (656, 77) on #LogWithStacktrace
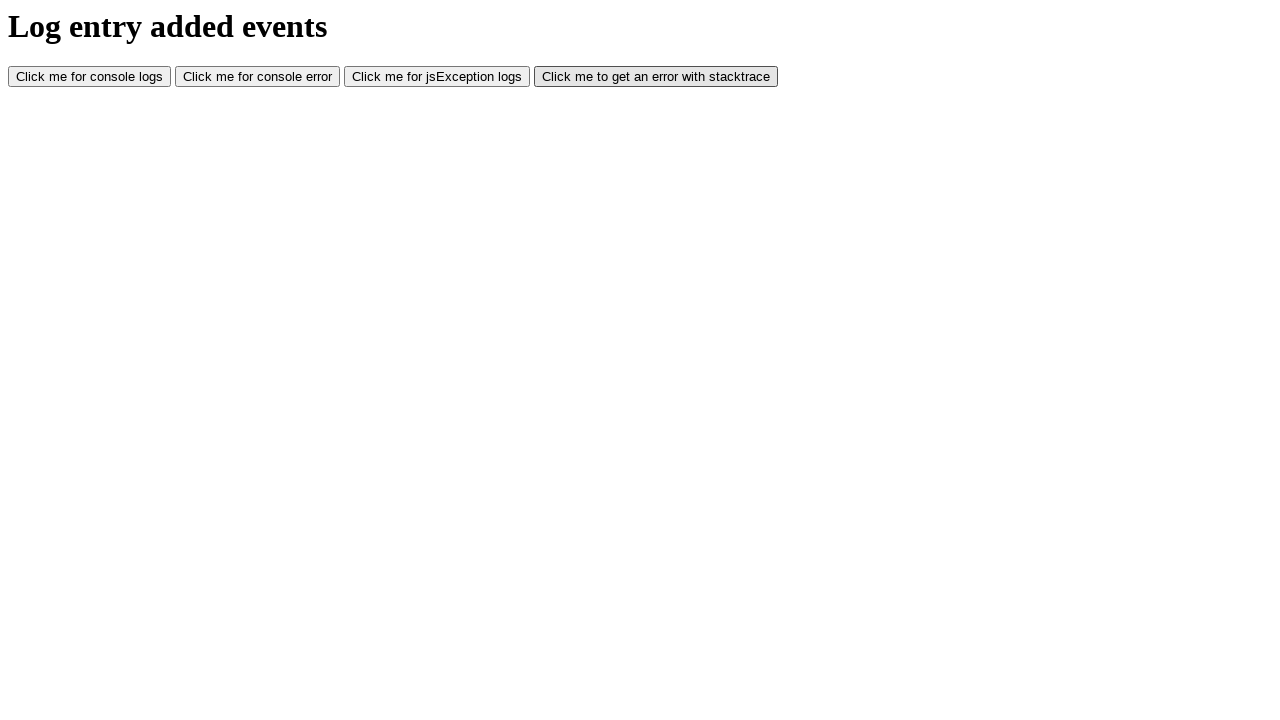

Waited 500ms for log action to complete
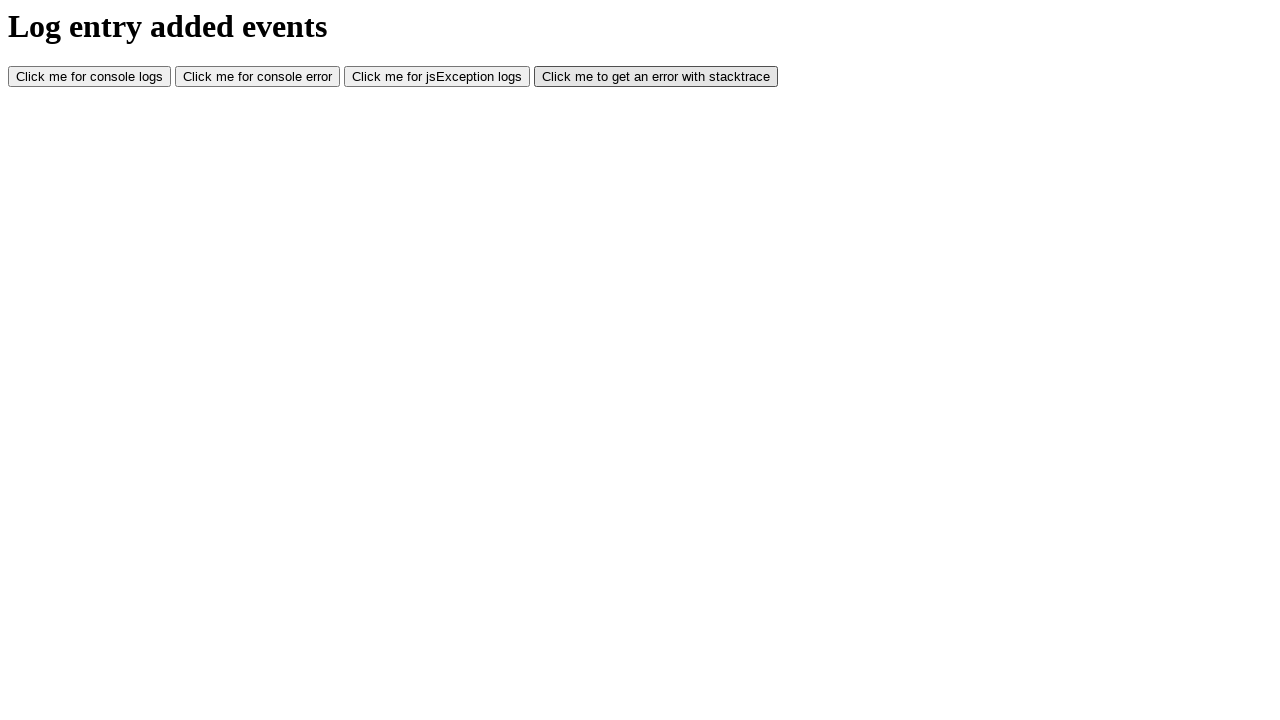

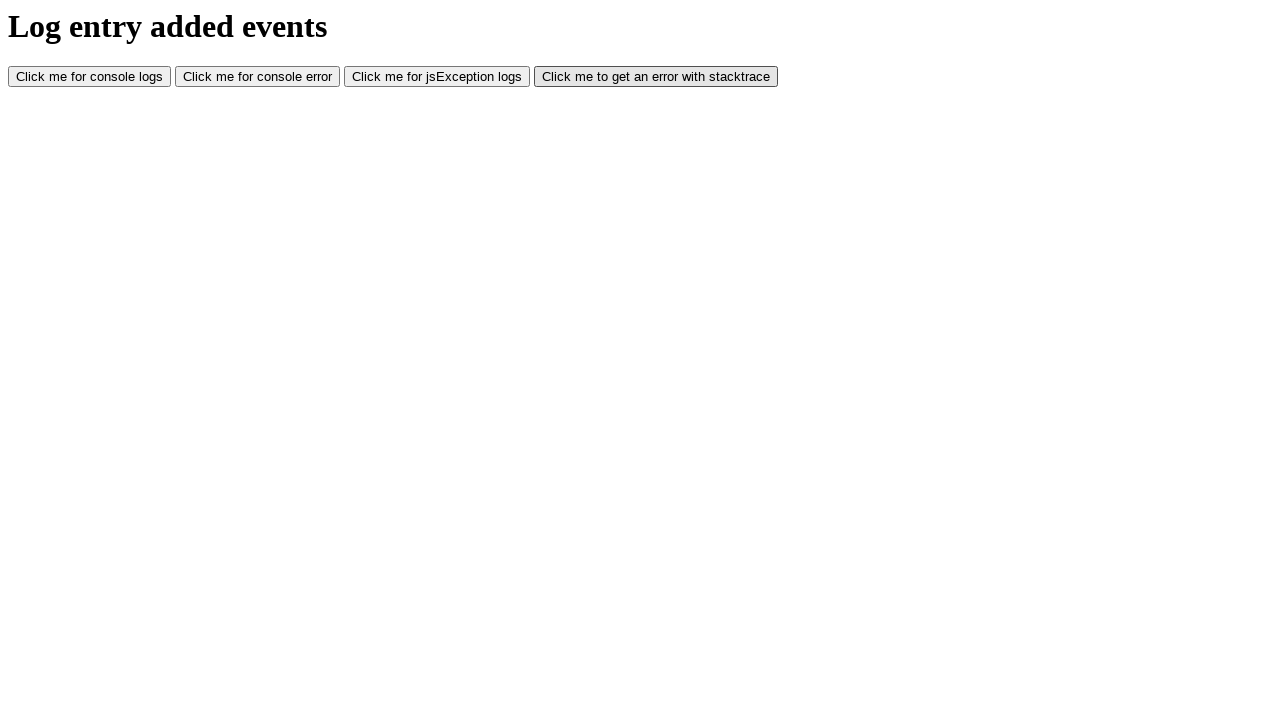